Tests radio button functionality on a registration form by checking if a radio button is selected, and clicking it if not selected.

Starting URL: https://demo.automationtesting.in/Register.html

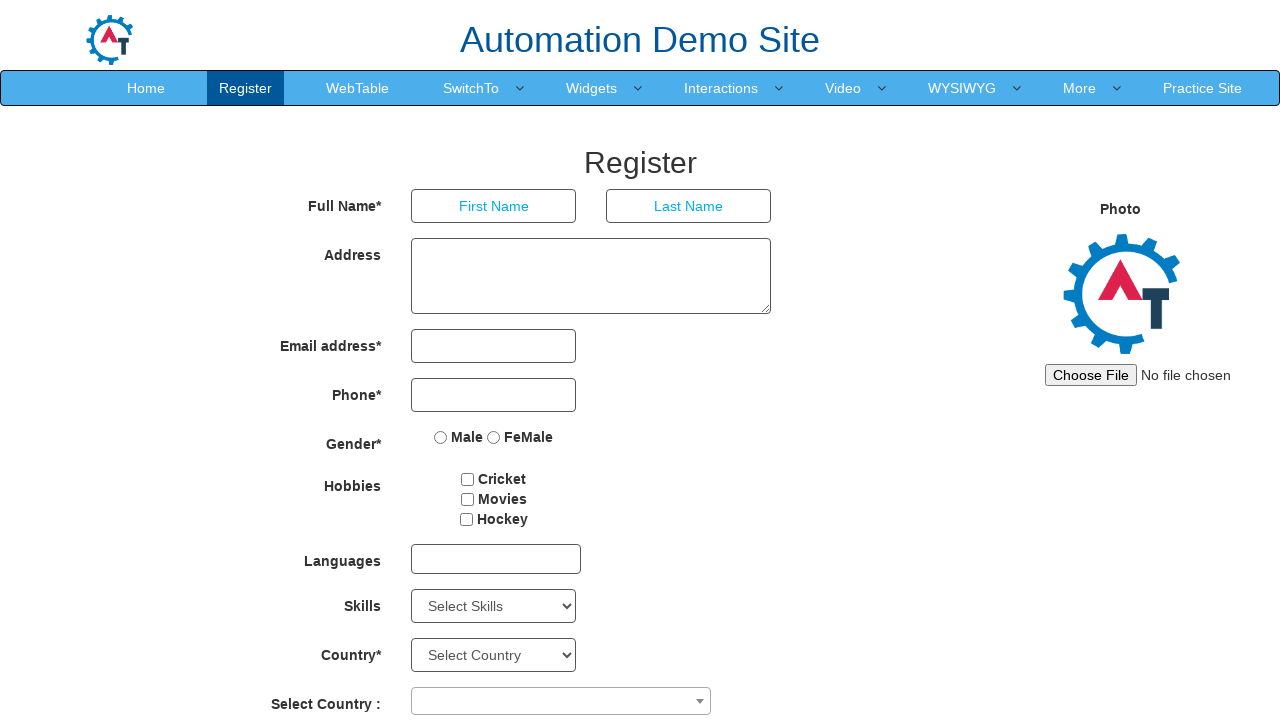

Located radio button element with name 'radiooptions'
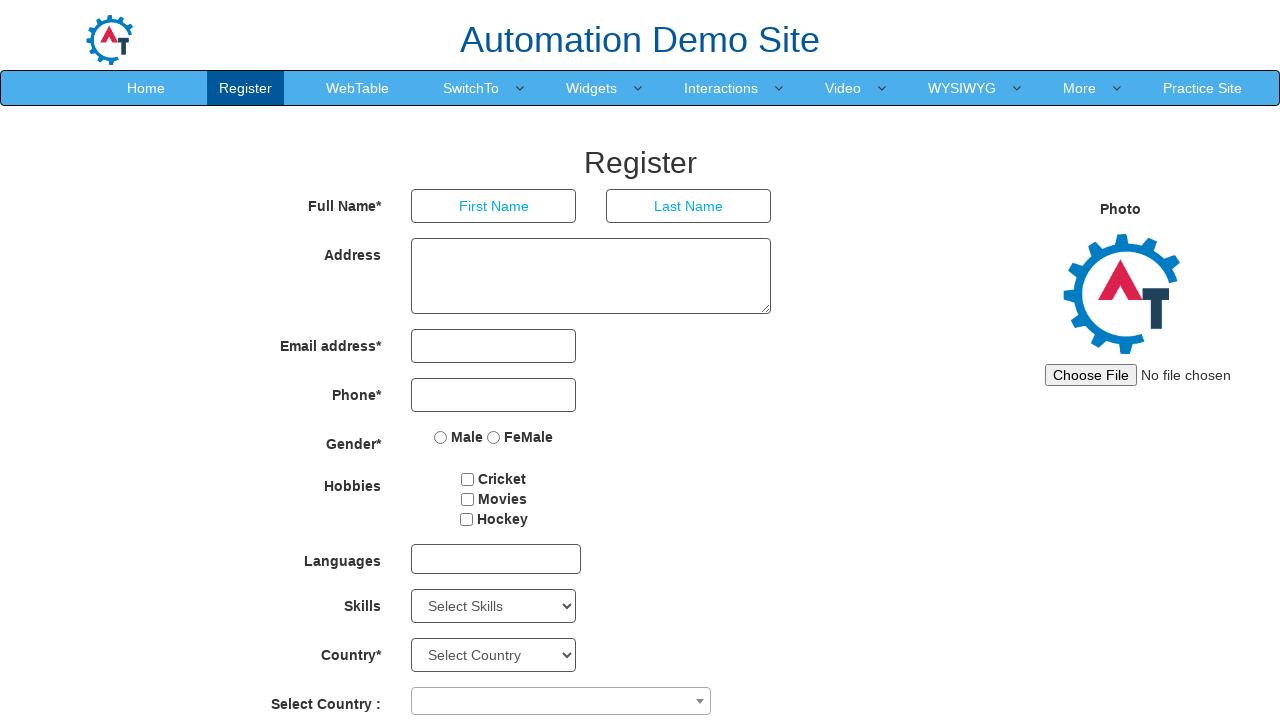

Radio button is not checked, proceeding to click it
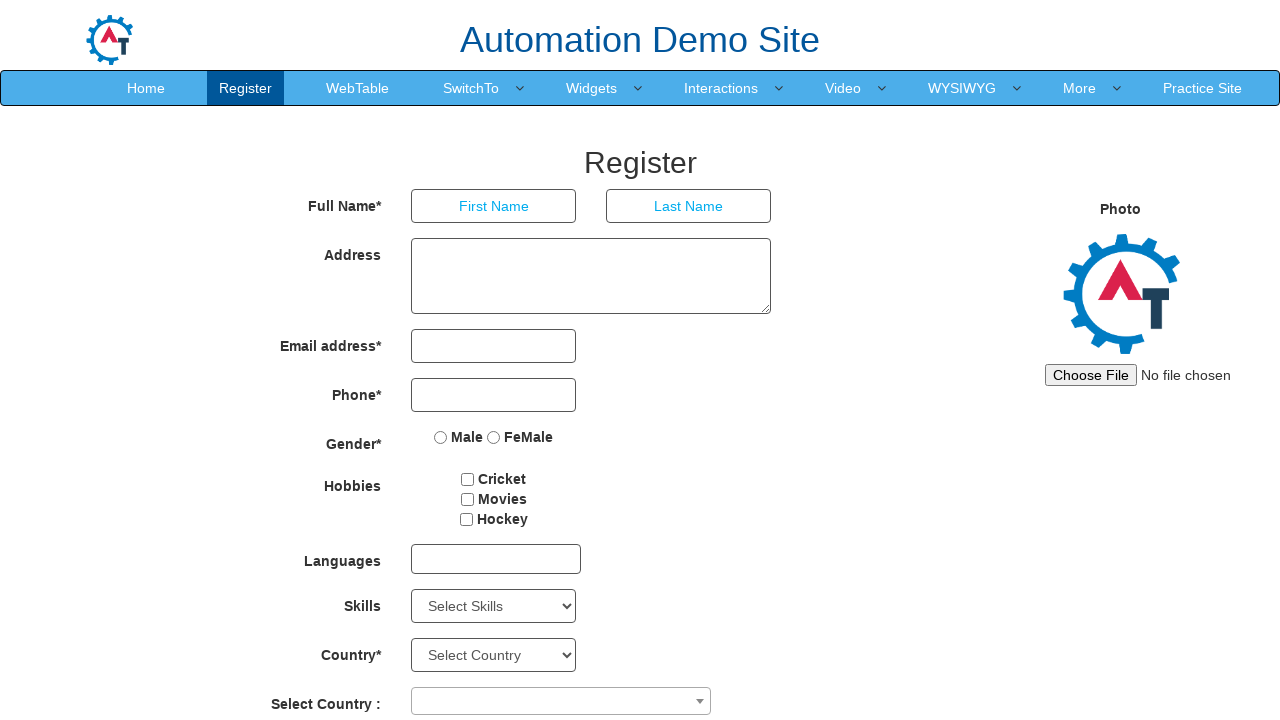

Clicked the radio button to select it at (441, 437) on input[name='radiooptions'] >> nth=0
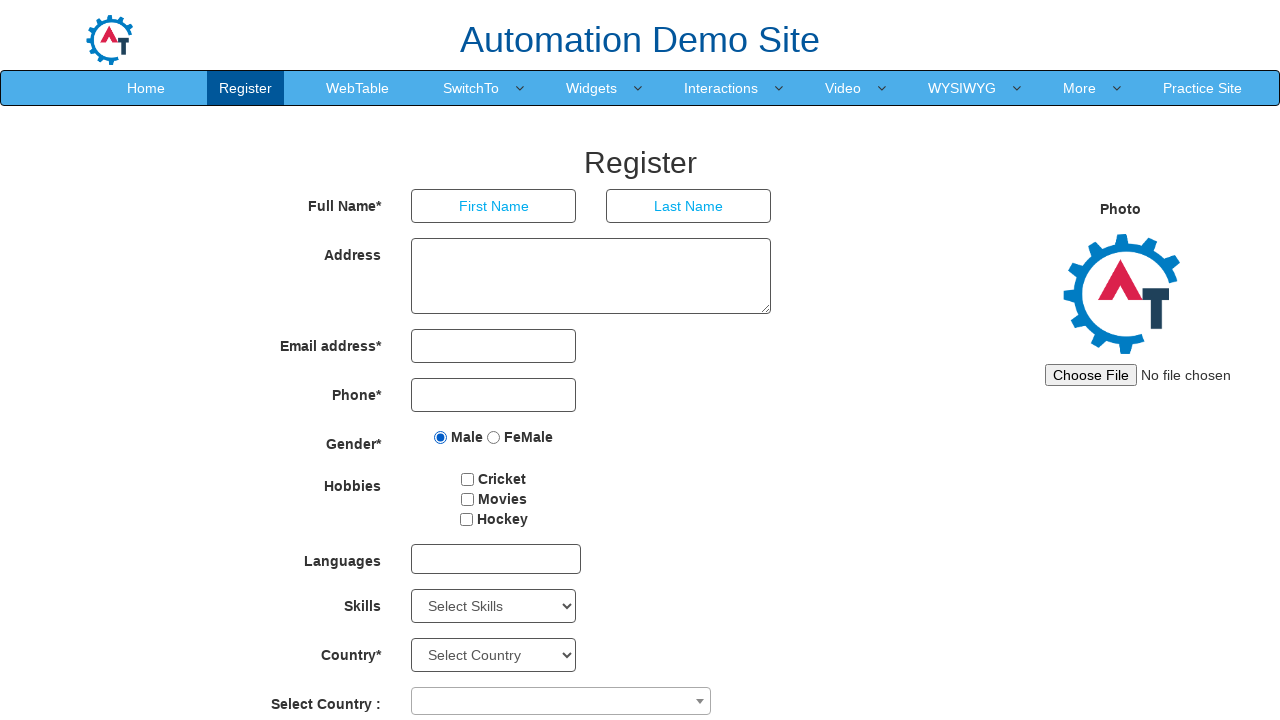

Verified that radio button is now selected
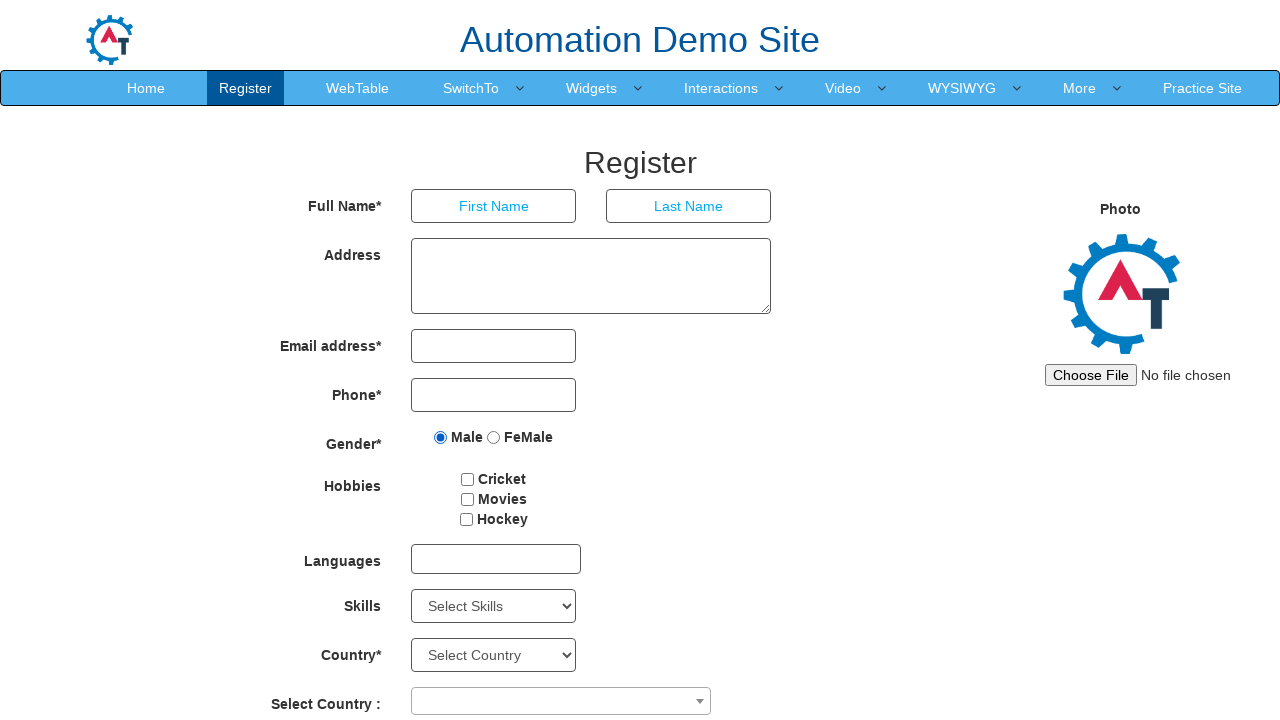

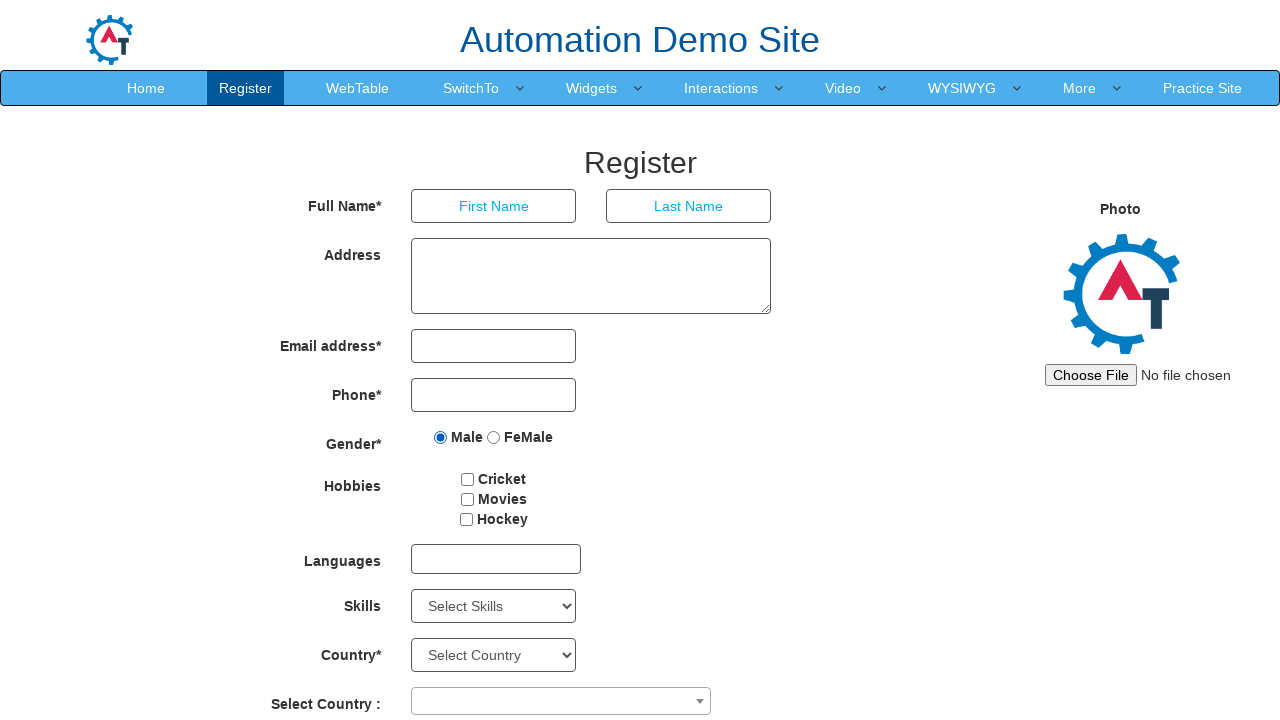